Tests radio button functionality by clicking the Yes radio button and verifying its selection state

Starting URL: https://demoqa.com/radio-button

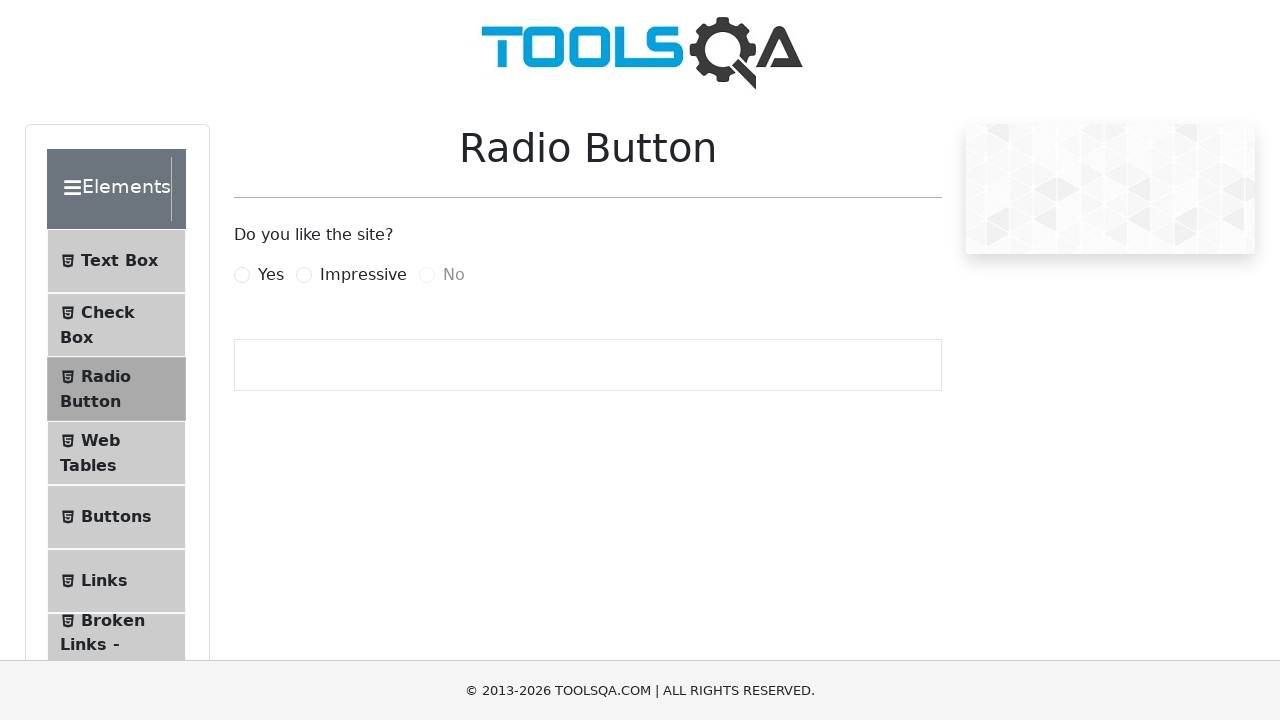

Navigated to radio button demo page
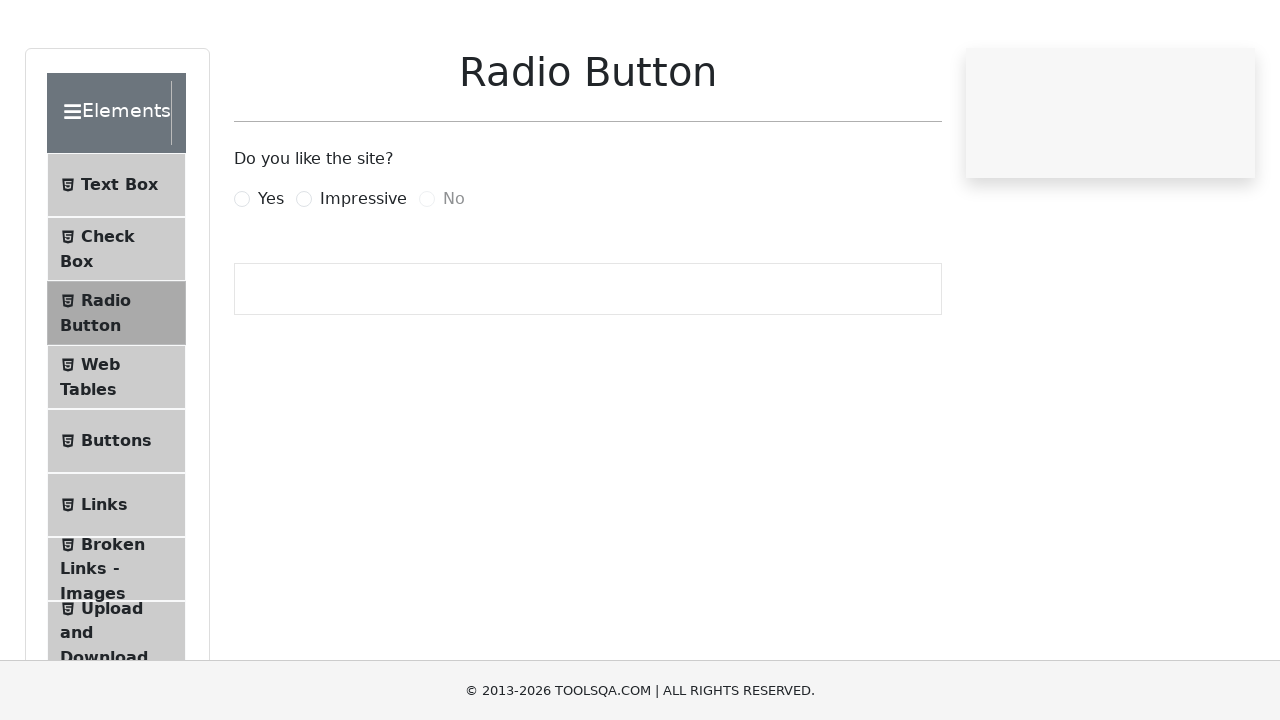

Clicked the Yes radio button at (271, 275) on xpath=//label[normalize-space()='Yes']
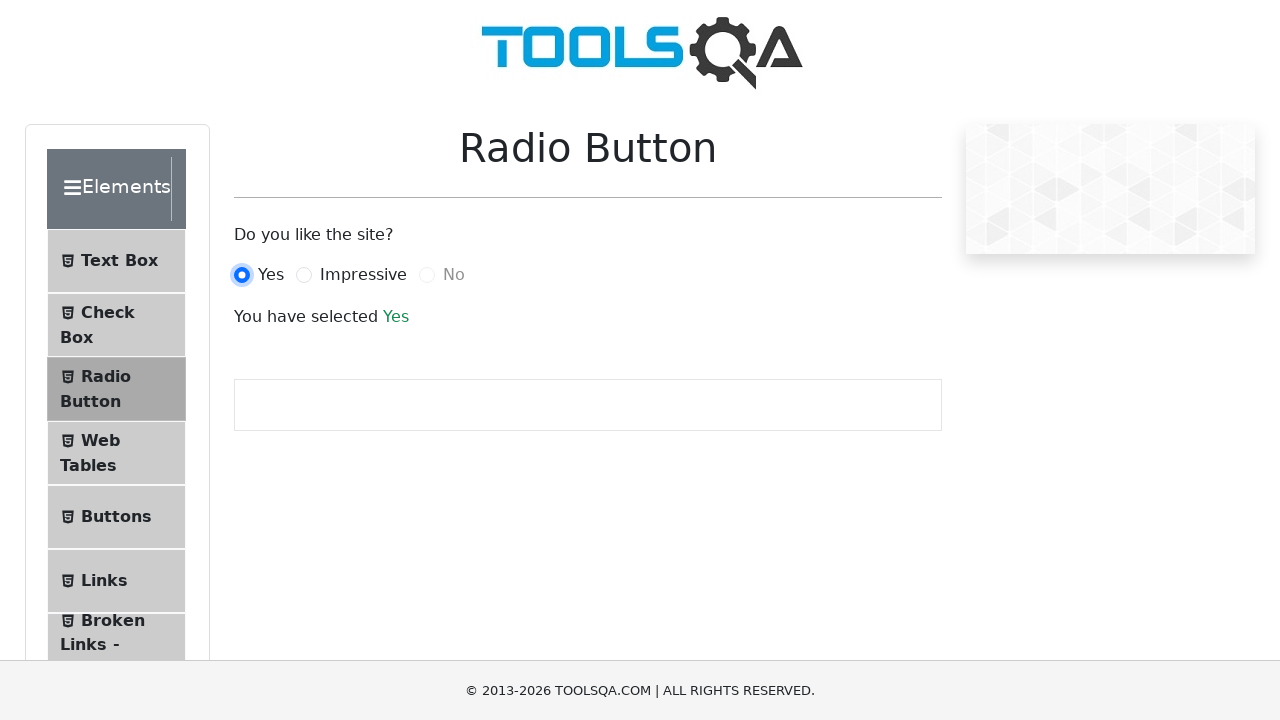

Verified that the Yes radio button is selected
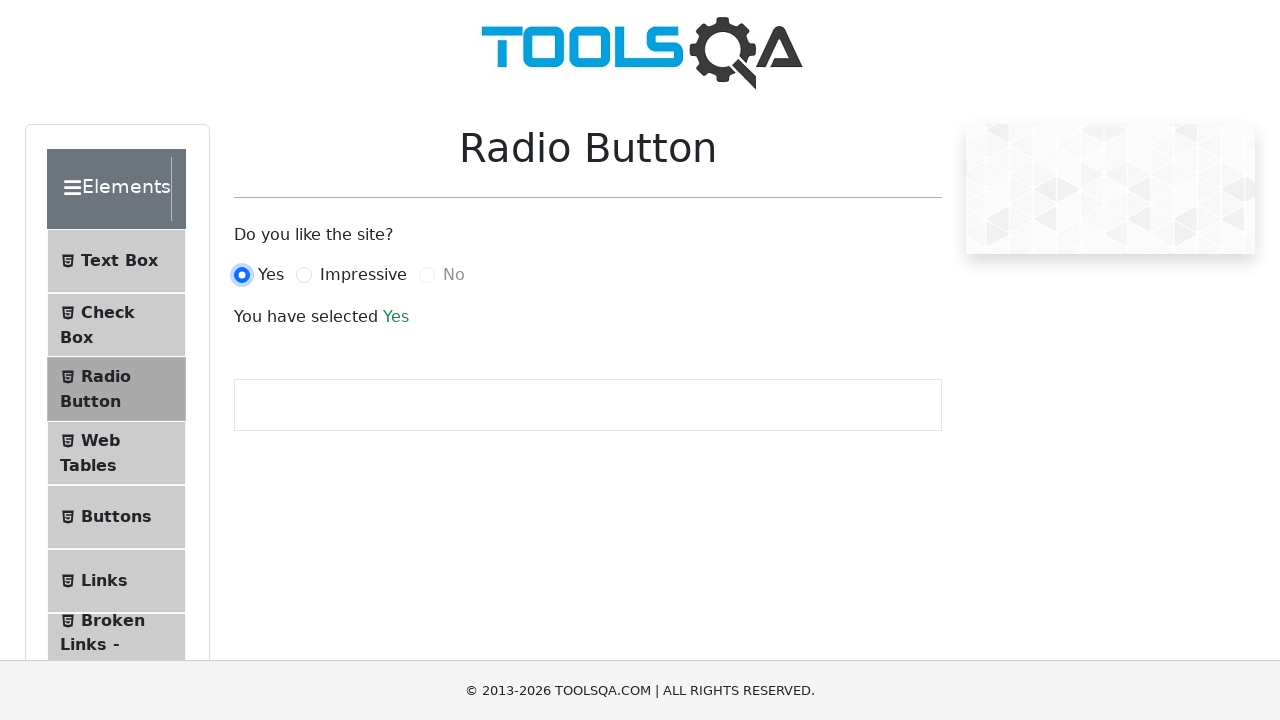

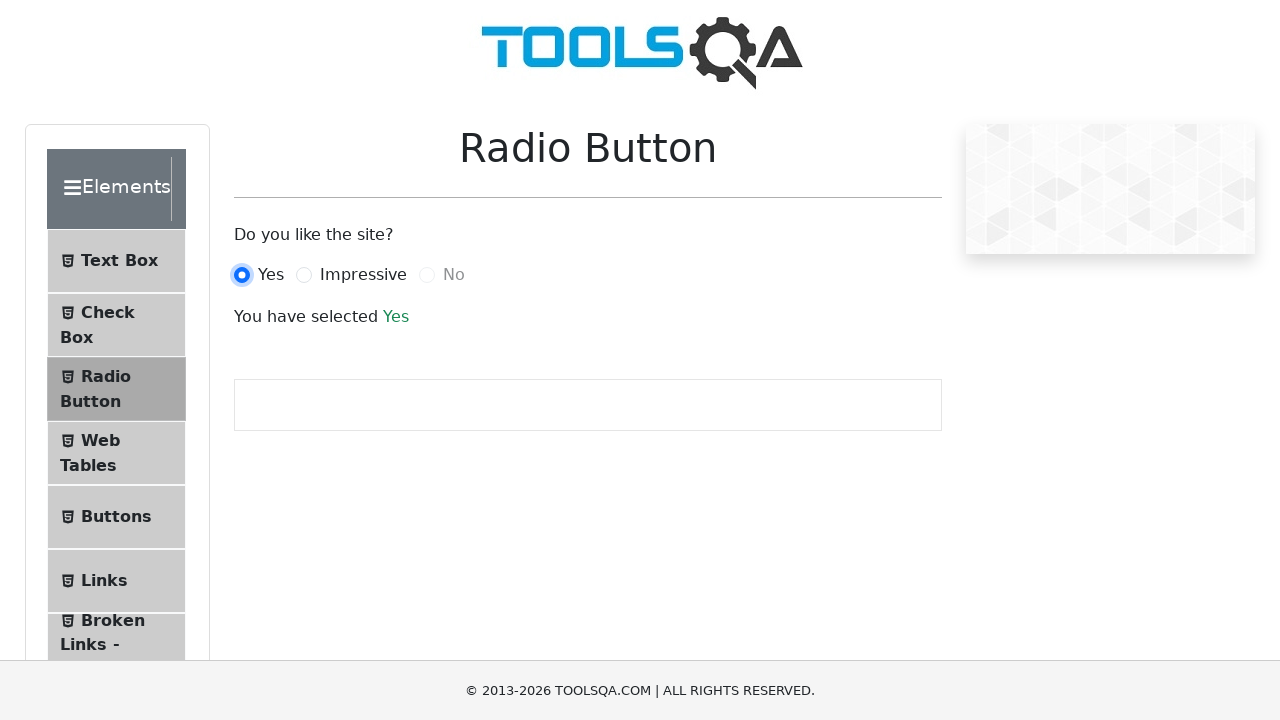